Tests add/remove element functionality by clicking Add button to make Remove button appear, then clicking Remove to verify the page state changes

Starting URL: https://testotomasyonu.com/addremove/

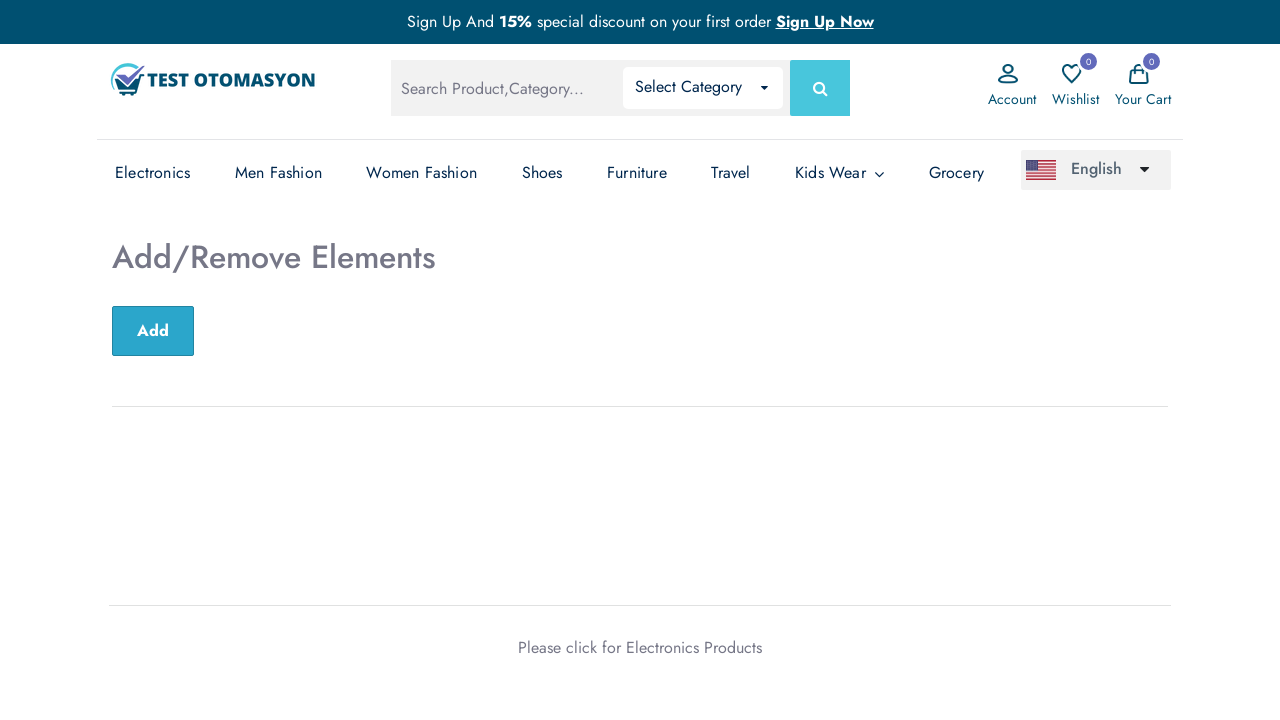

Clicked Add button to make Remove button appear at (153, 331) on xpath=//*[.='Add']
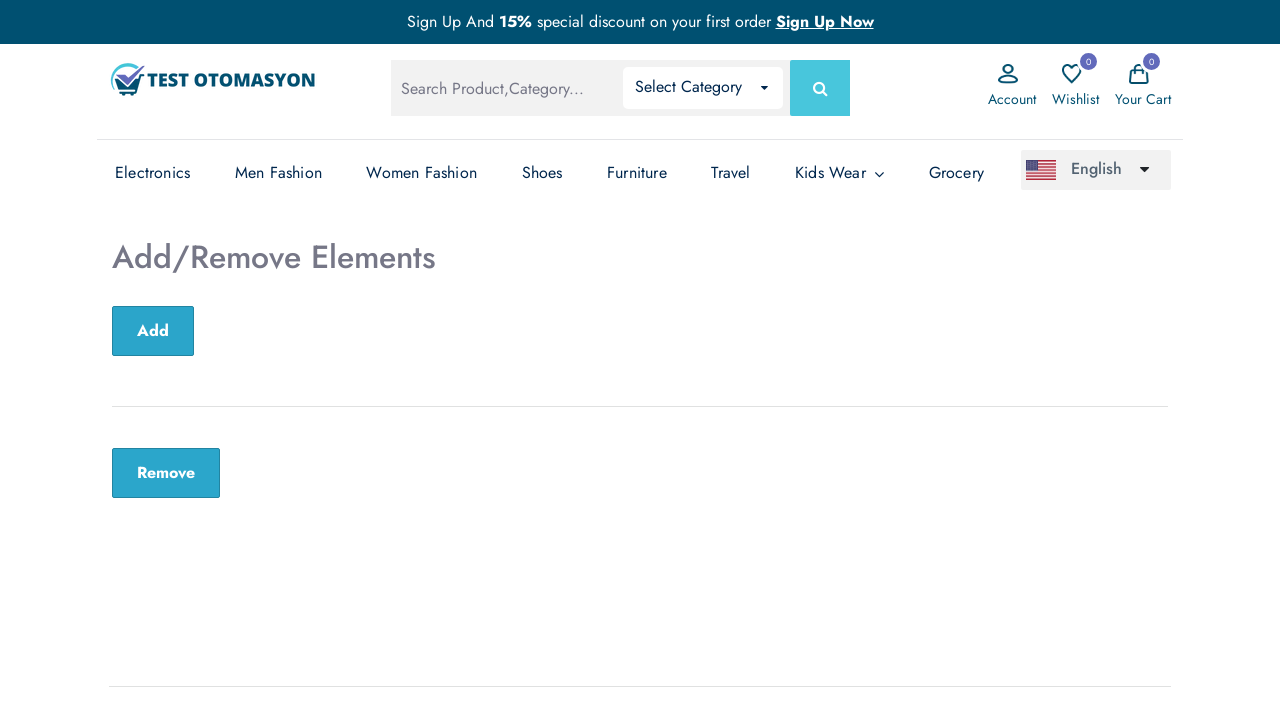

Located Remove button element
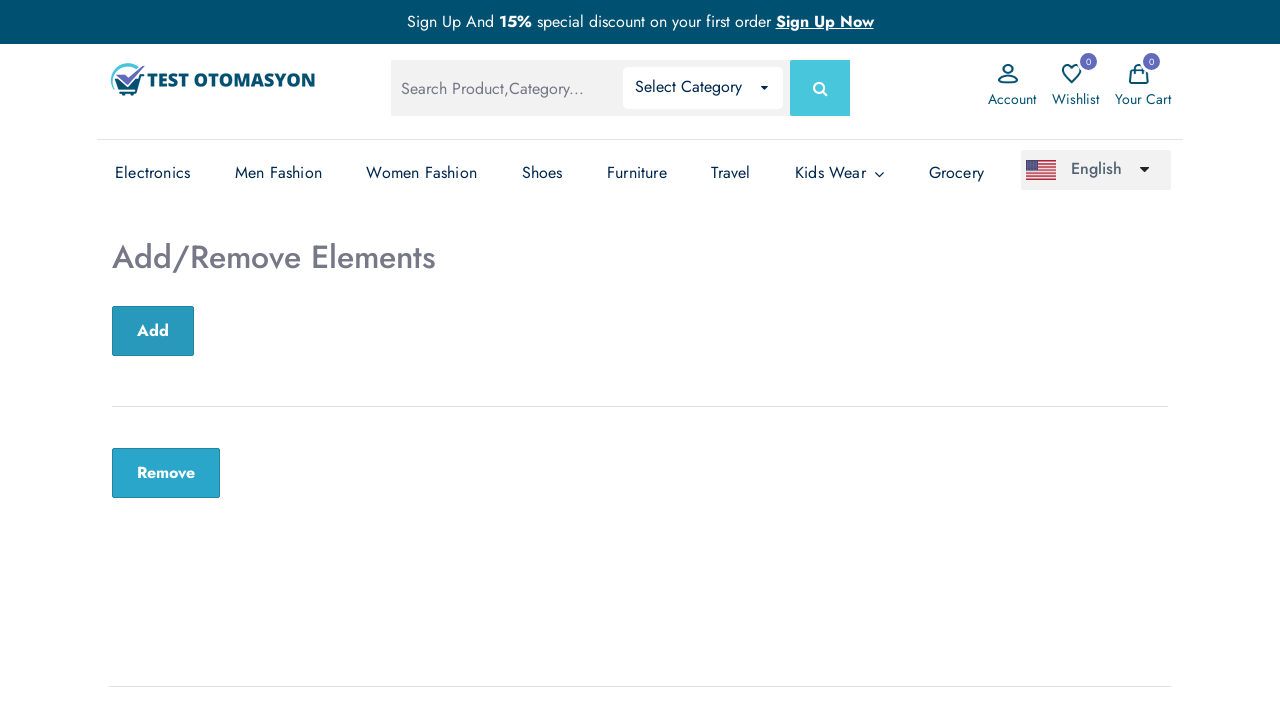

Verified Remove button is visible
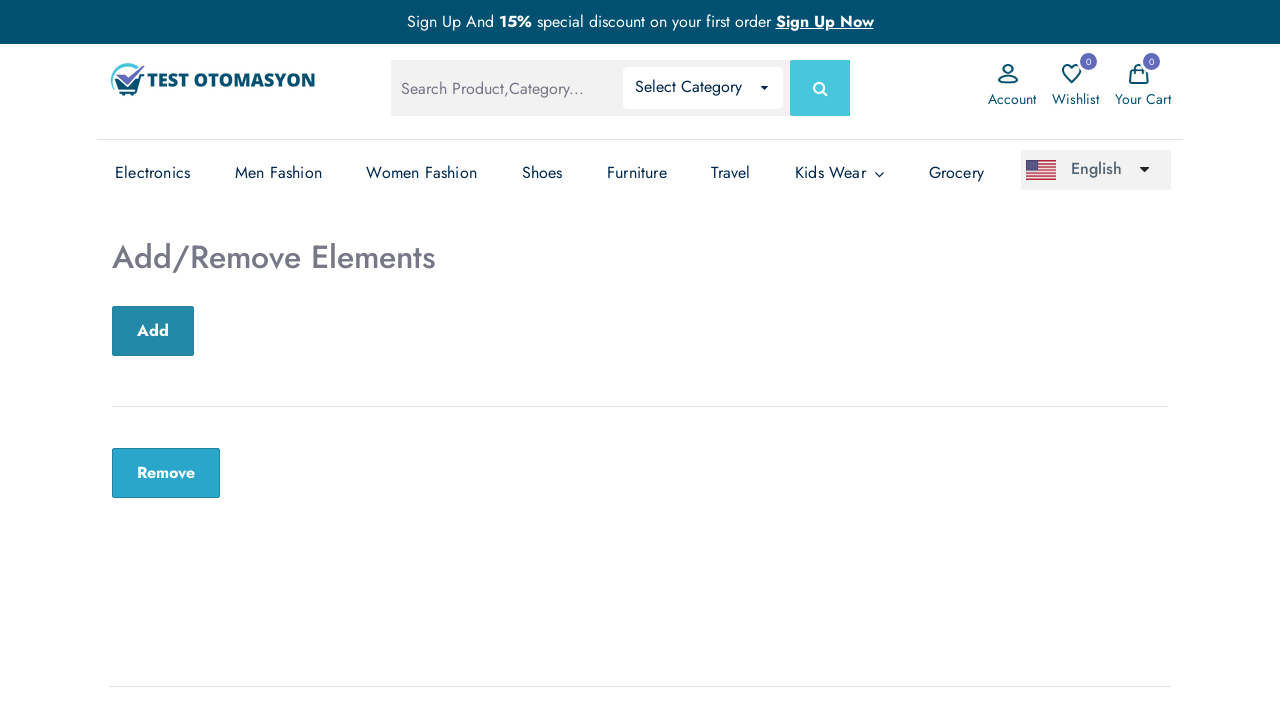

Clicked Remove button at (166, 473) on xpath=//button[text()='Remove']
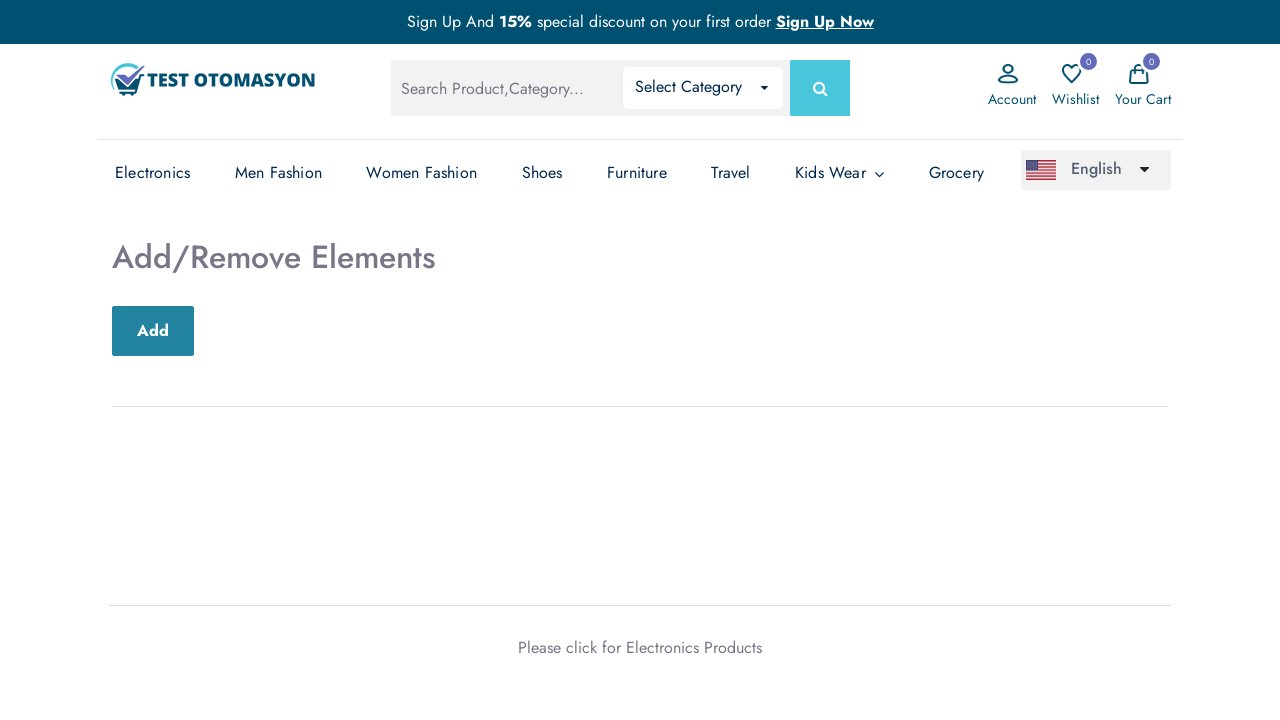

Located Add/Remove Elements heading
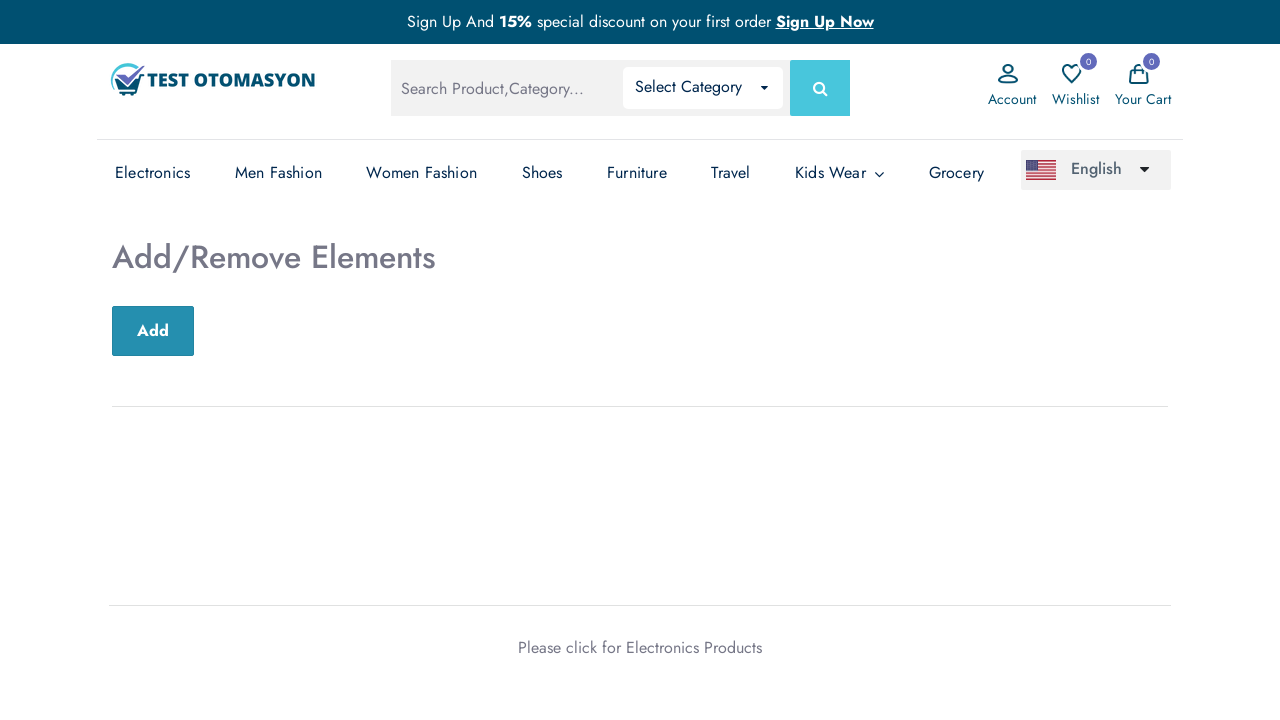

Verified Add/Remove Elements heading is visible after remove action
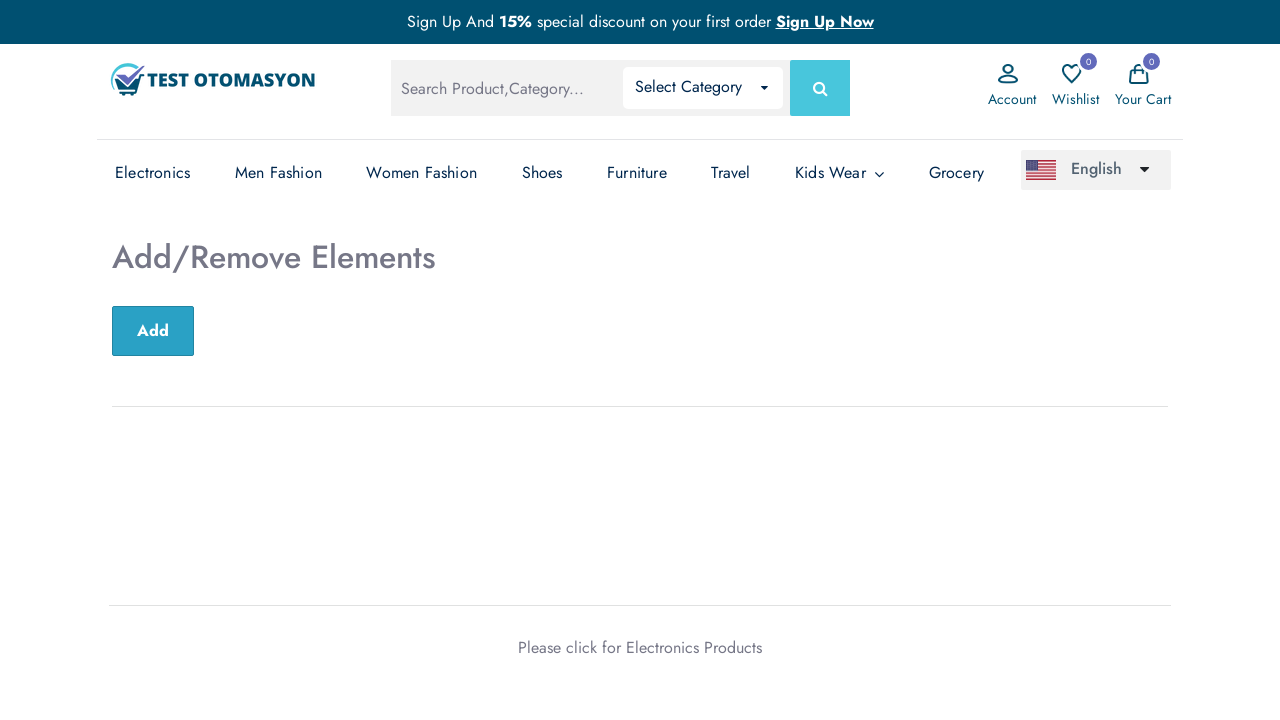

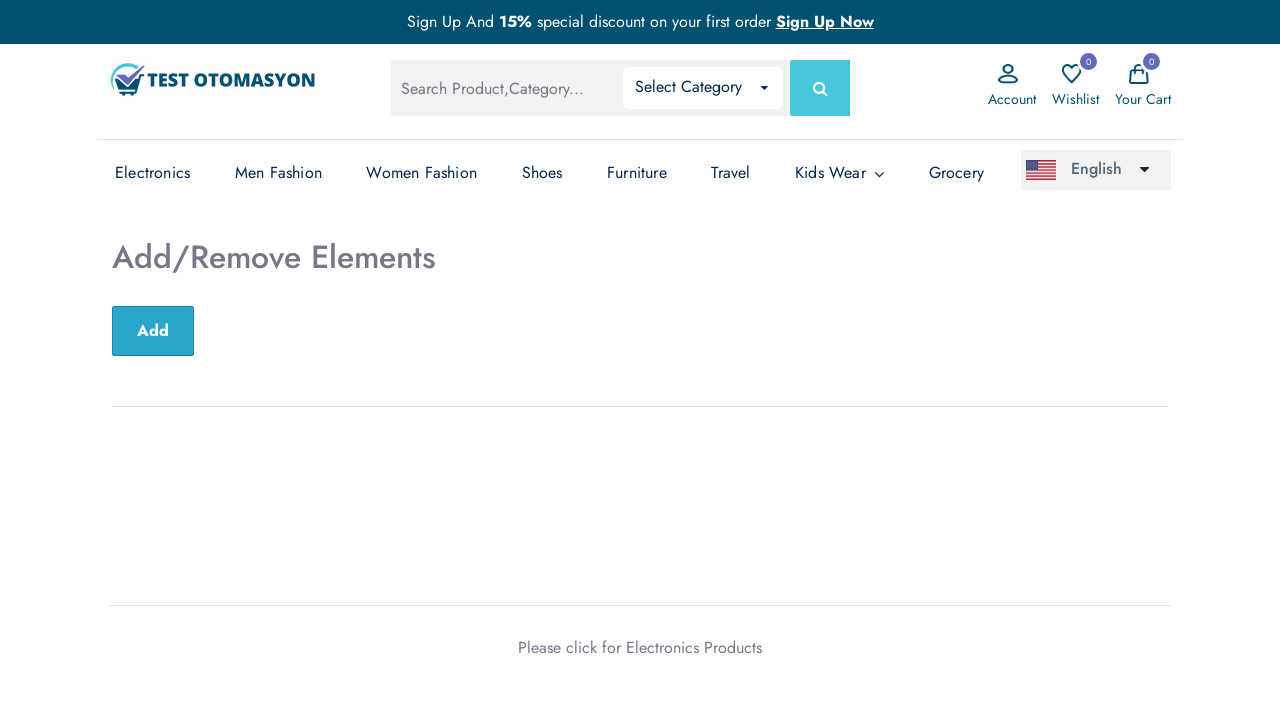